Tests radio button functionality by selecting Option 3, then Option 1, and verifying the result displays correctly

Starting URL: https://kristinek.github.io/site/examples/actions

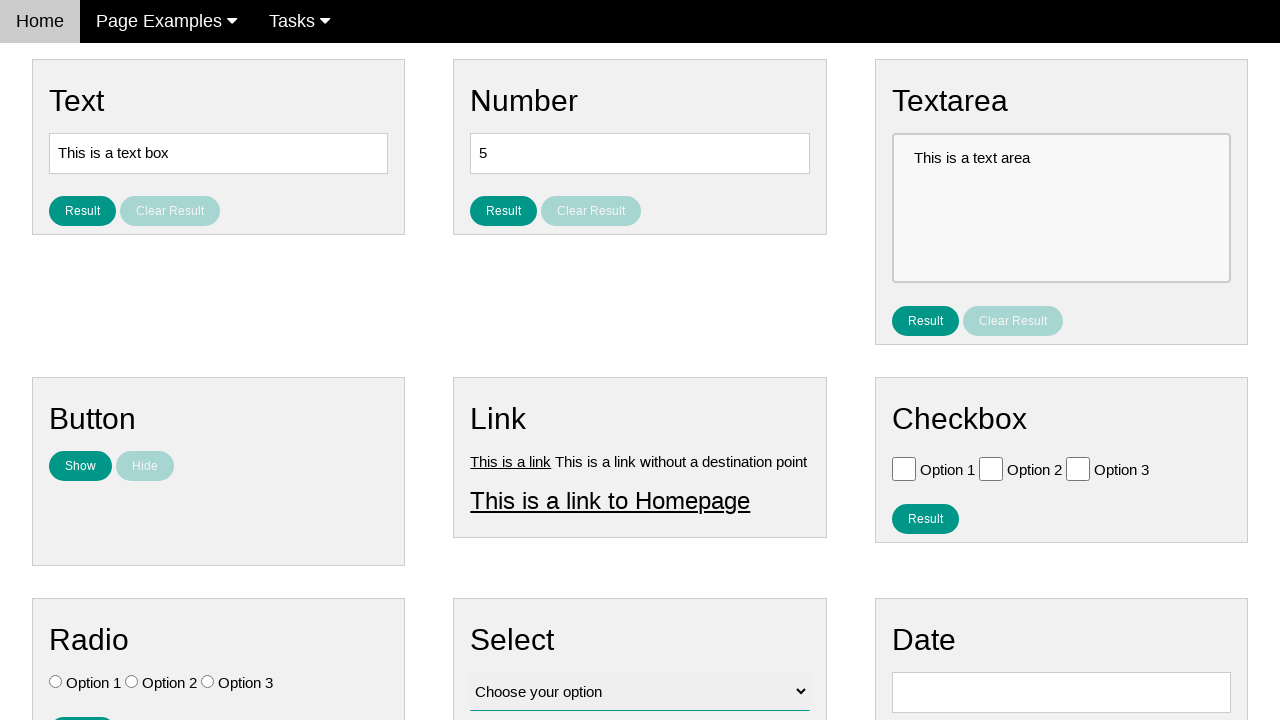

Located all radio button elements
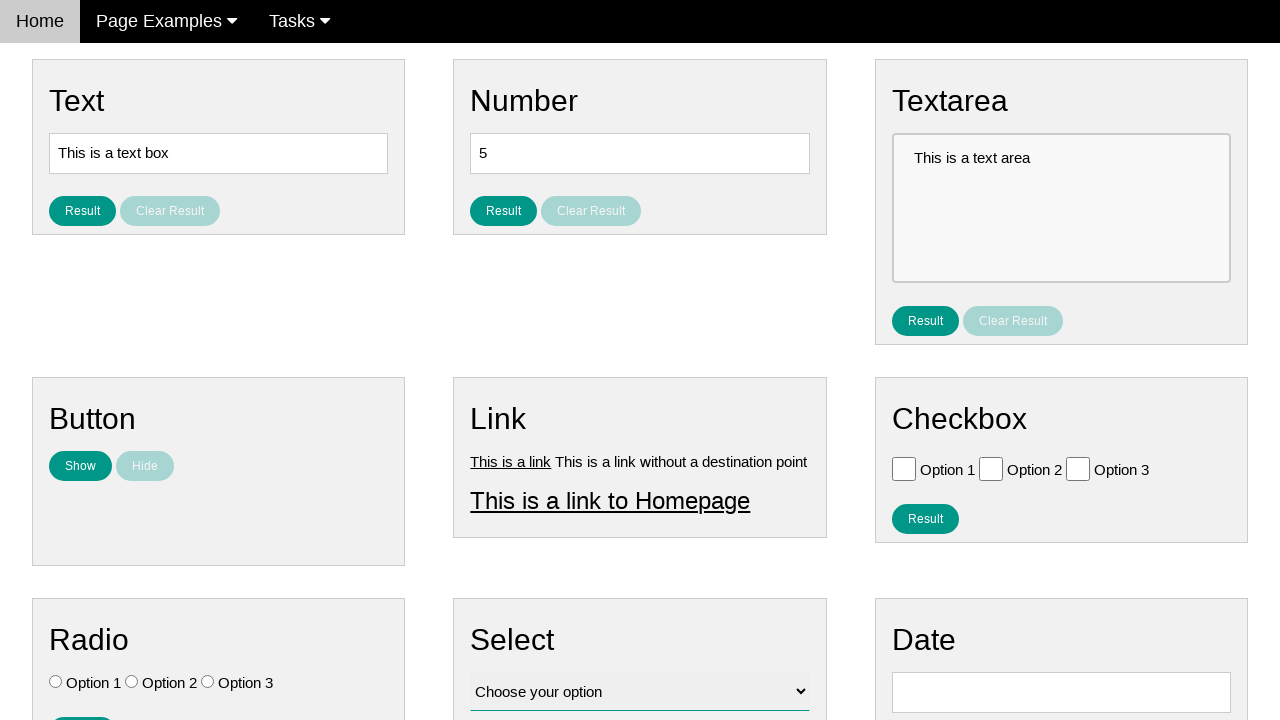

Verified no radio buttons are initially selected
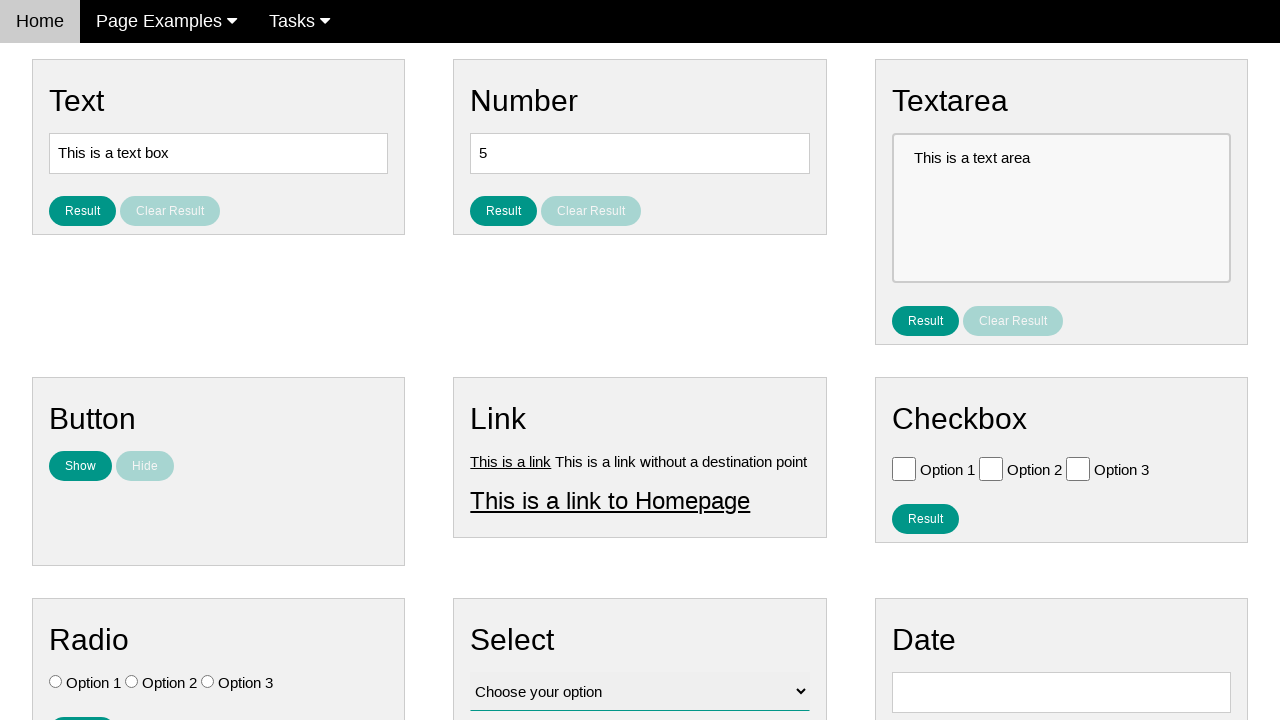

Clicked Option 3 radio button at (208, 682) on .w3-check[type='radio'] >> nth=2
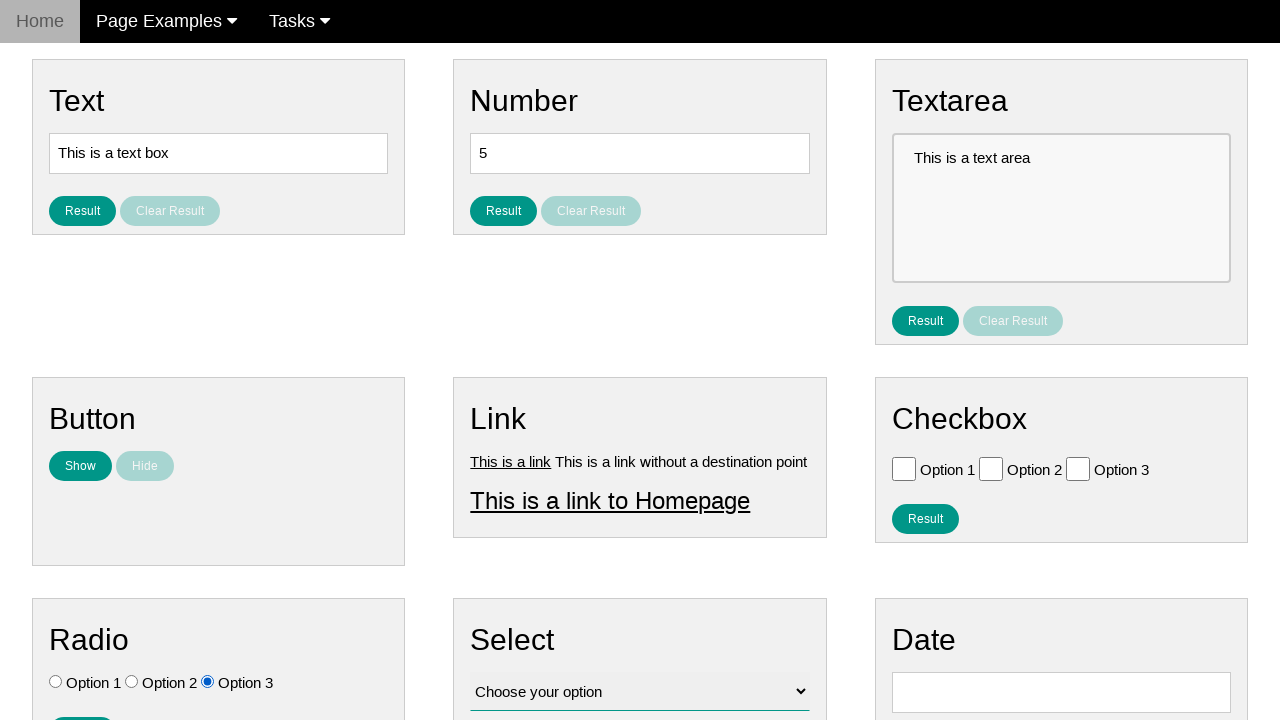

Verified Option 3 is selected and others are not
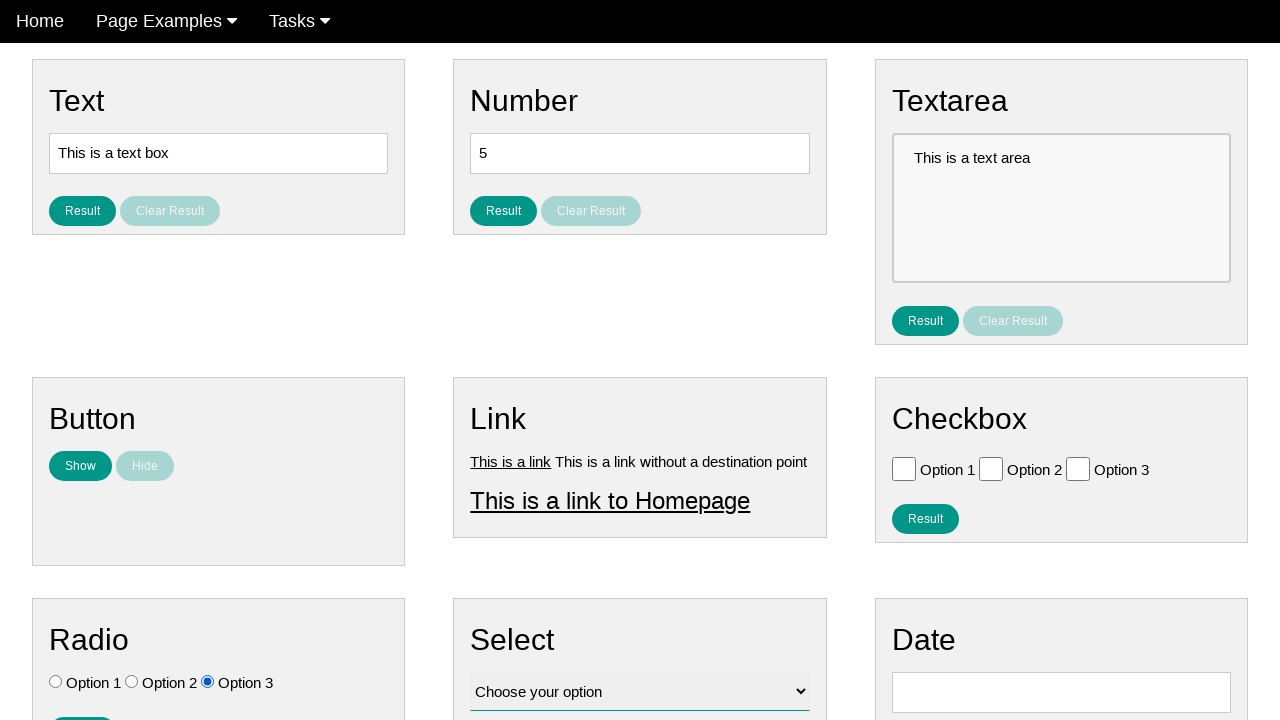

Clicked Option 1 radio button at (56, 682) on .w3-check[type='radio'] >> nth=0
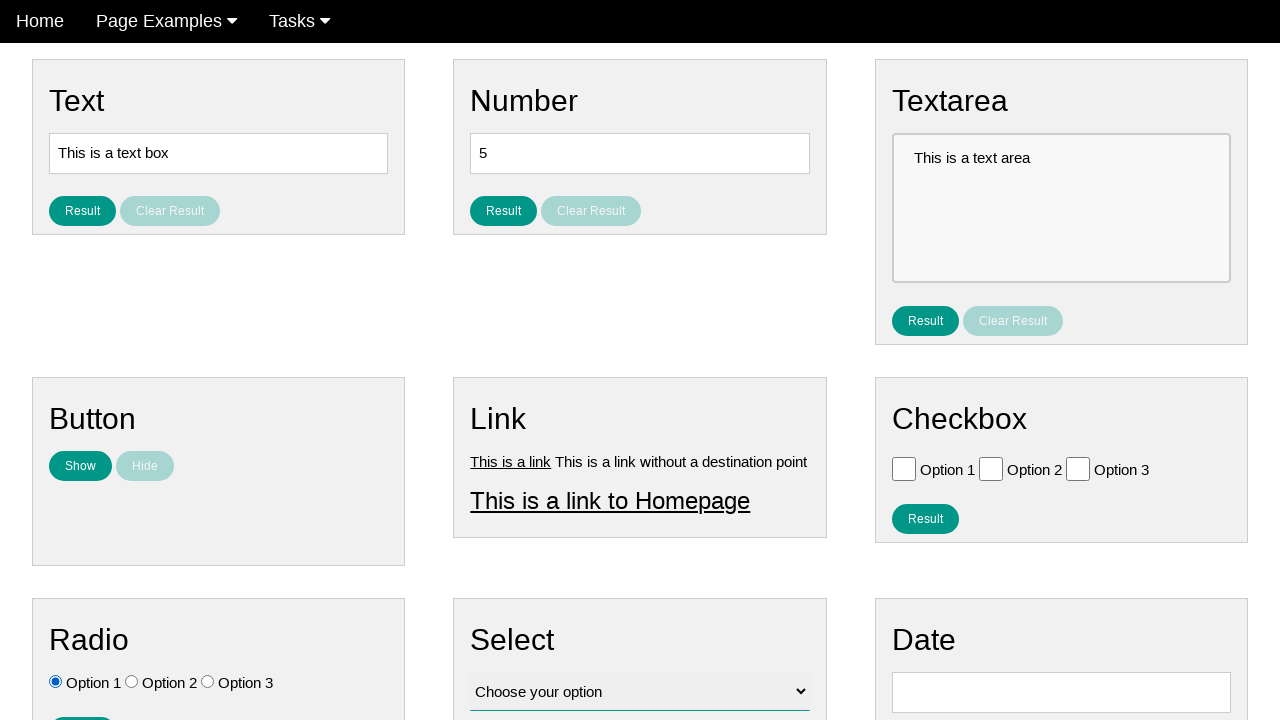

Verified Option 1 is selected and others are not
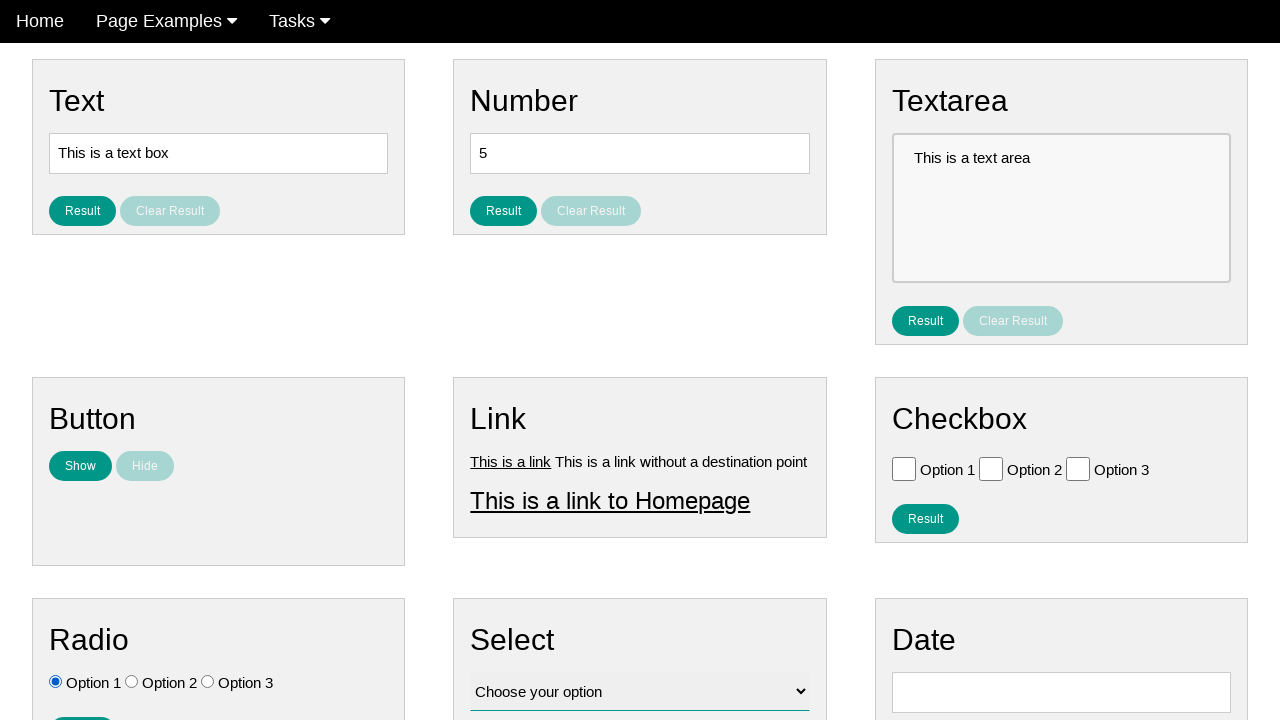

Clicked result button at (82, 705) on #result_button_ratio
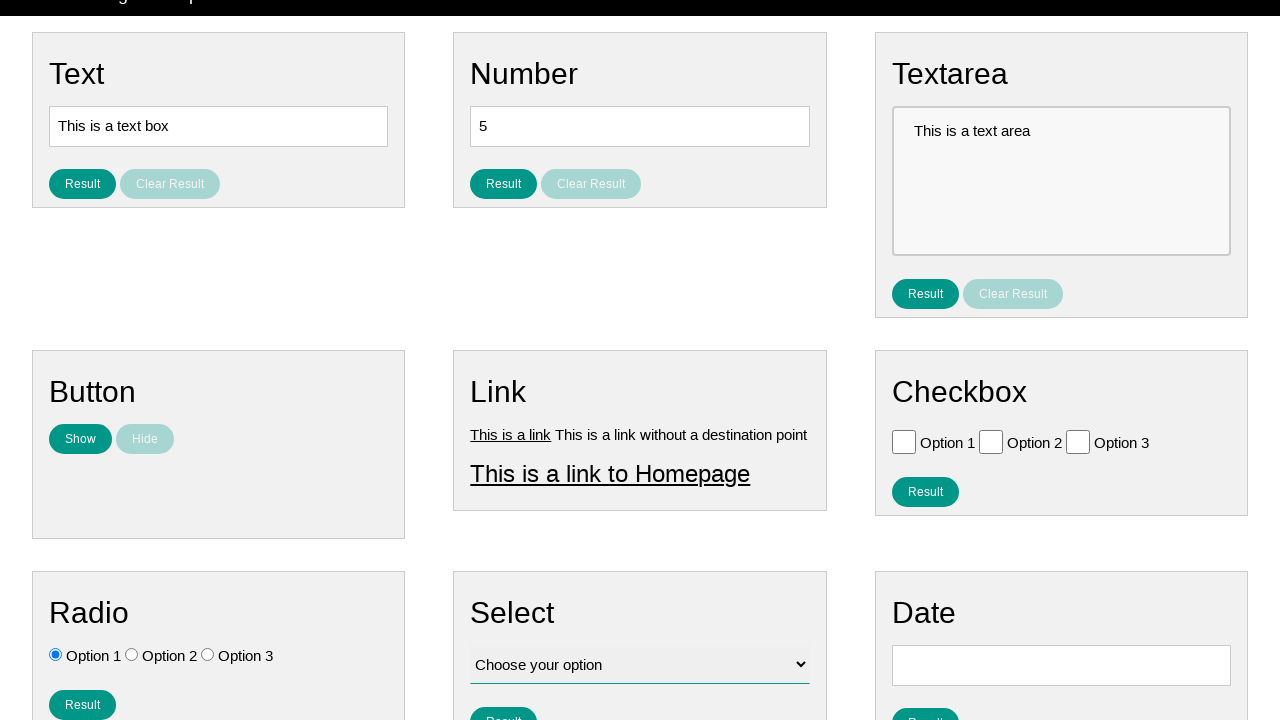

Verified result displays 'You selected option: Option 1' and is visible
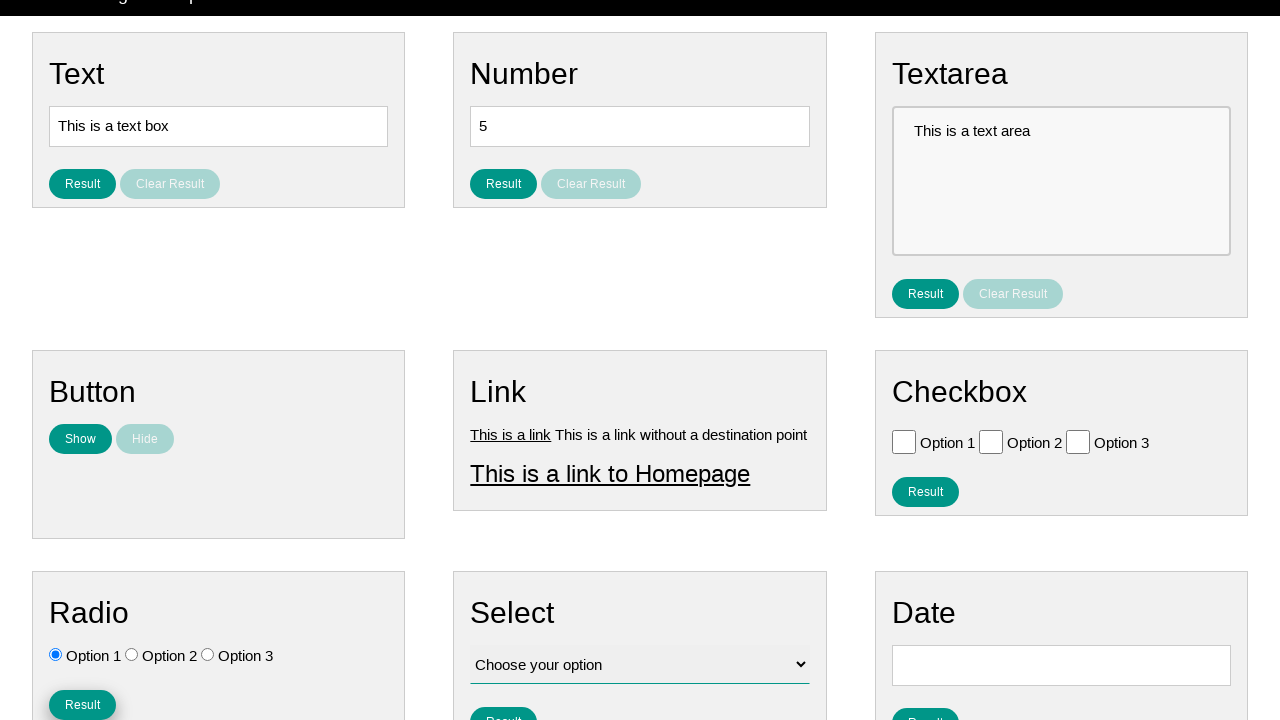

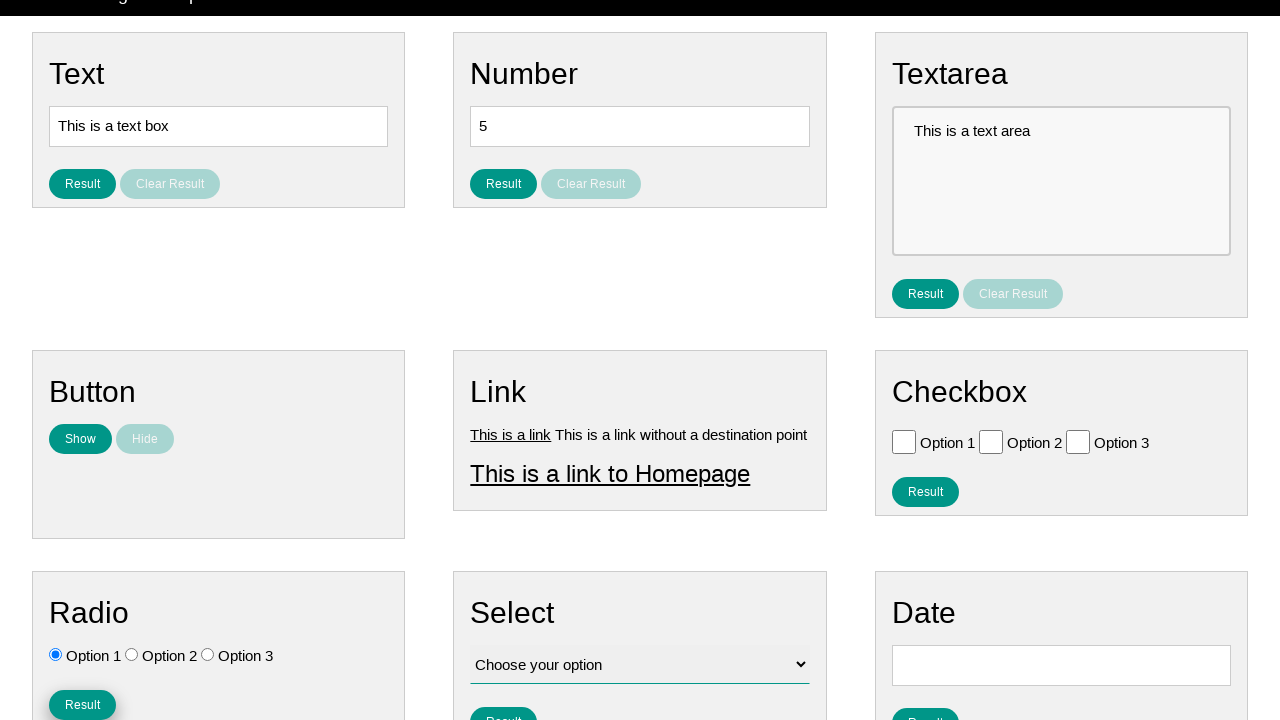